Fills out a simple registration form with first name, last name, city, and country fields, then submits the form

Starting URL: http://suninjuly.github.io/simple_form_find_task.html

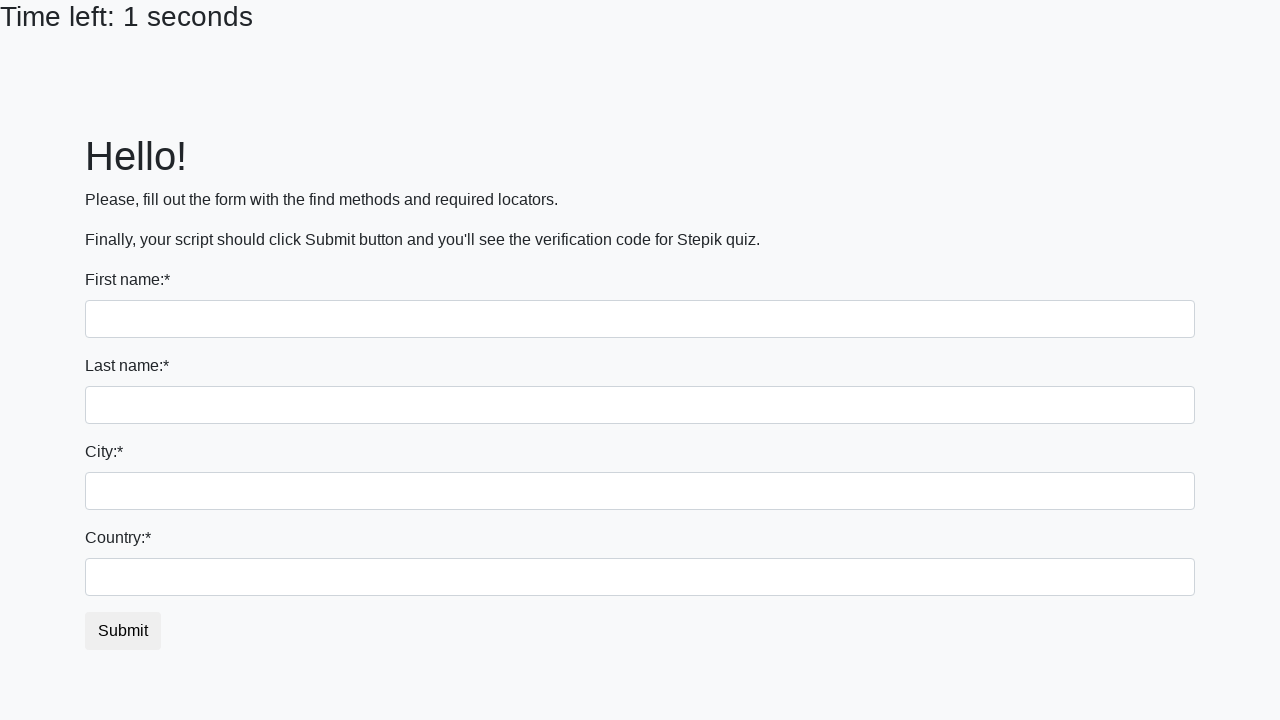

Filled first name field with 'Ivan' on input[name='first_name']
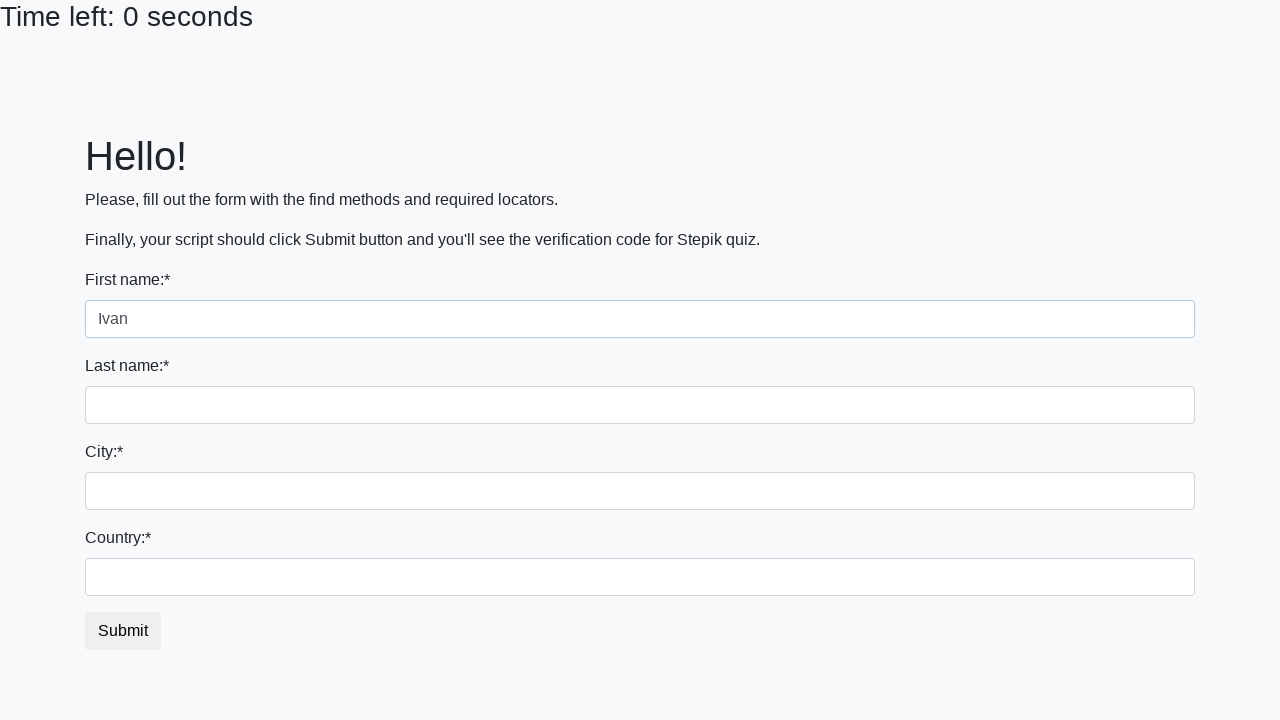

Filled last name field with 'Petrov' on input[name='last_name']
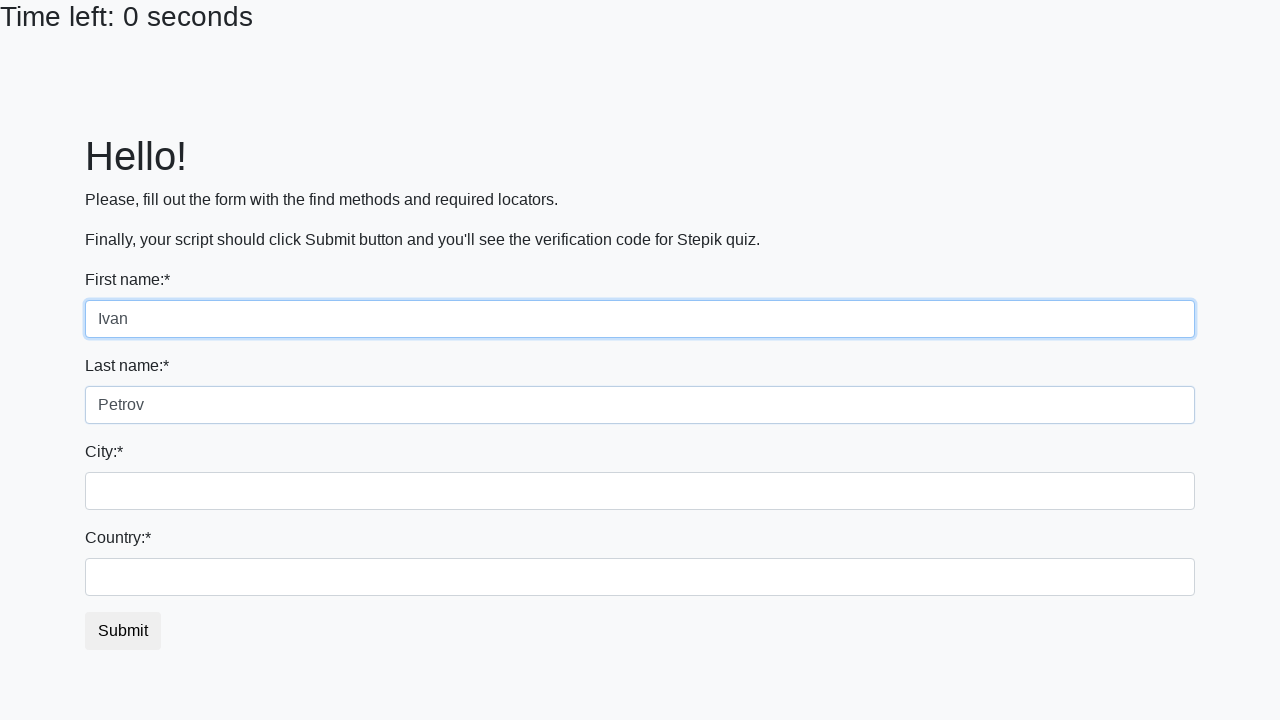

Filled city field with 'Smolensk' on input.form-control.city
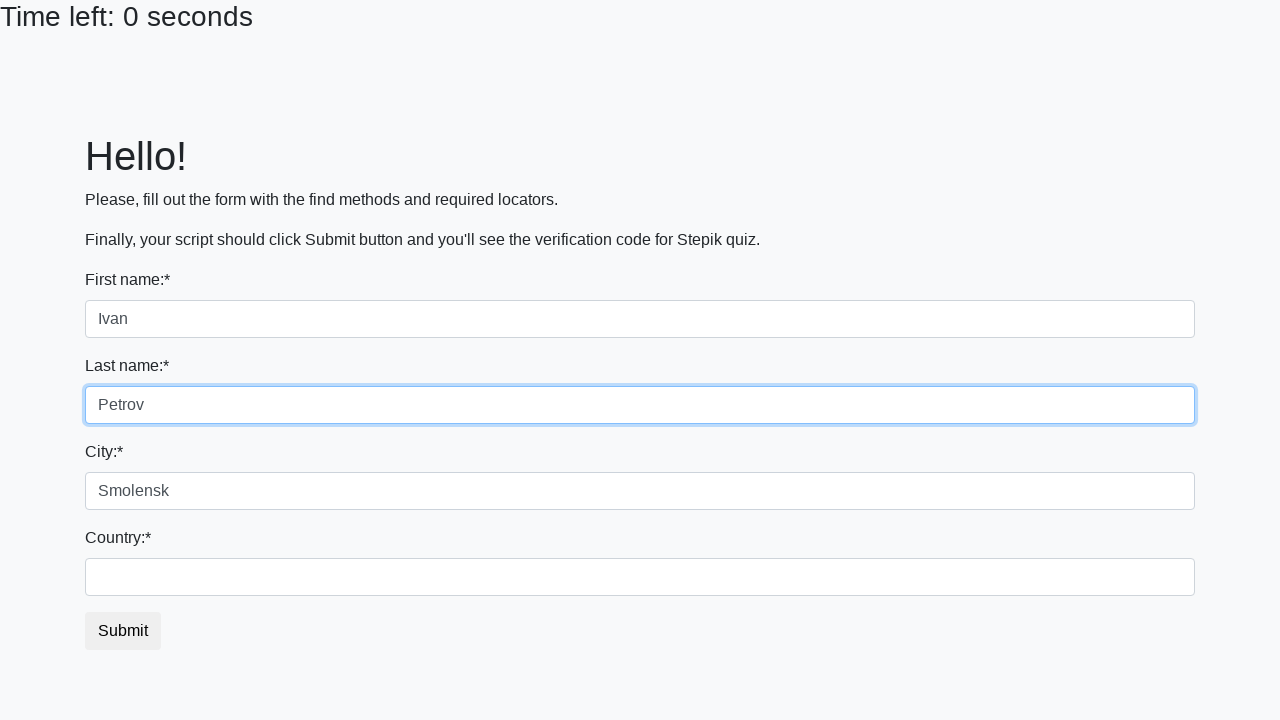

Filled country field with 'Russia' on #country
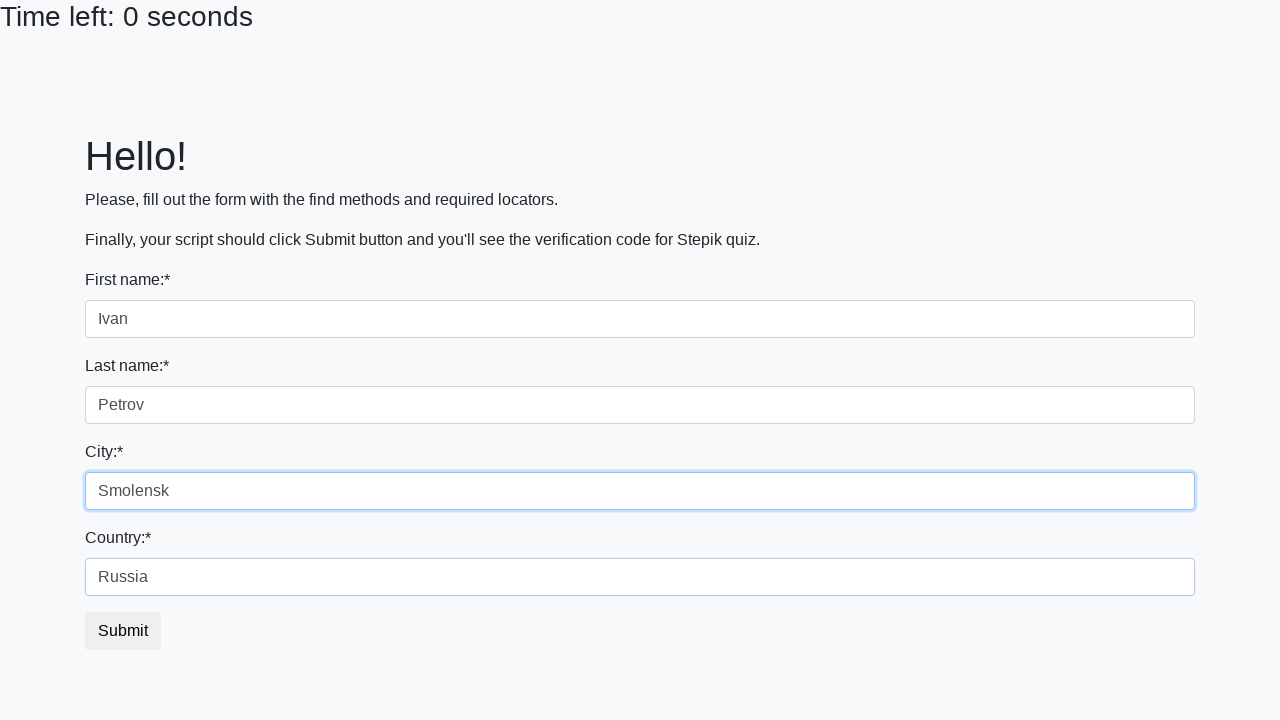

Clicked submit button to submit the registration form at (123, 631) on button.btn
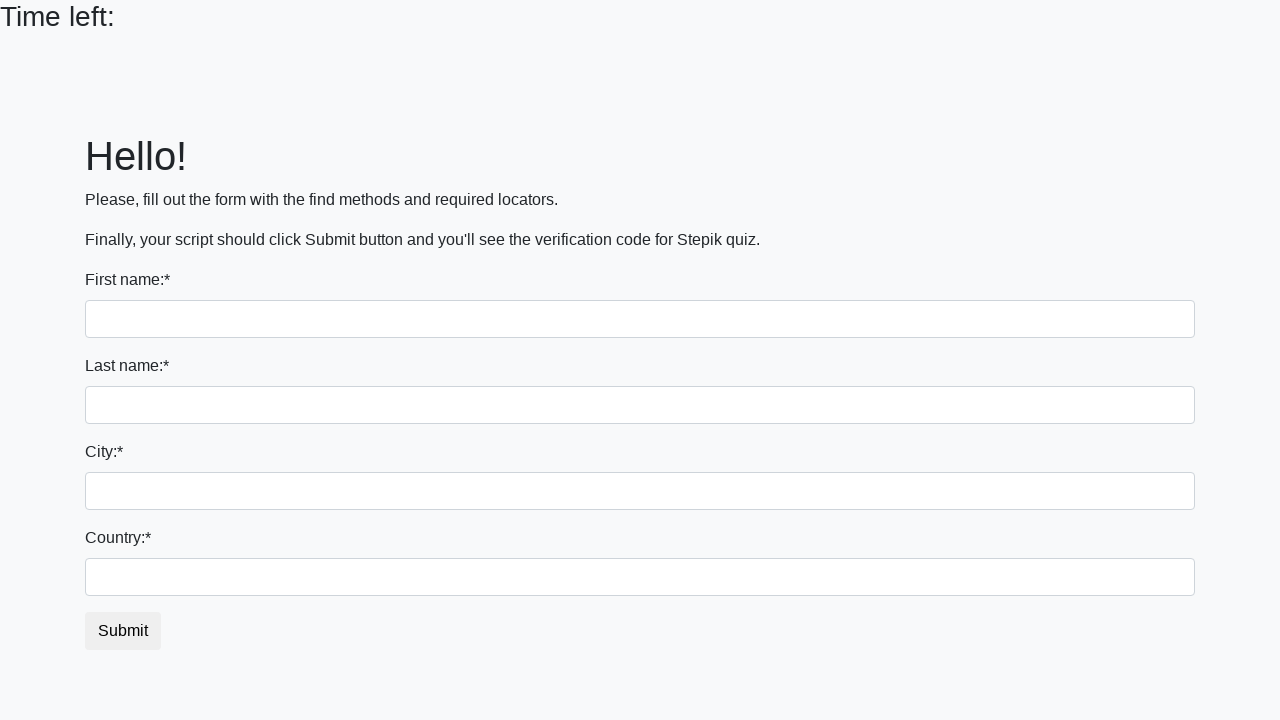

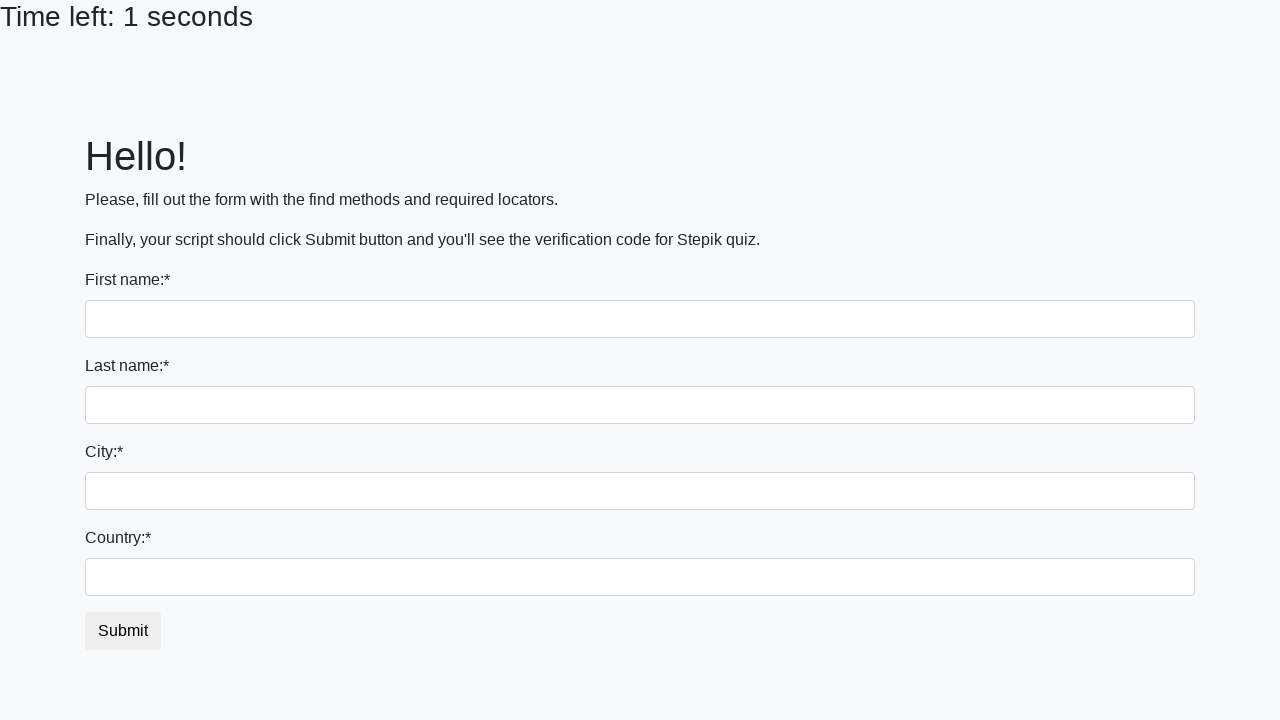